Tests multi-select dropdown functionality by selecting multiple options using different selection methods (by index, value, and visible text), then deselects one option

Starting URL: https://www.hyrtutorials.com/p/html-dropdown-elements-practice.html

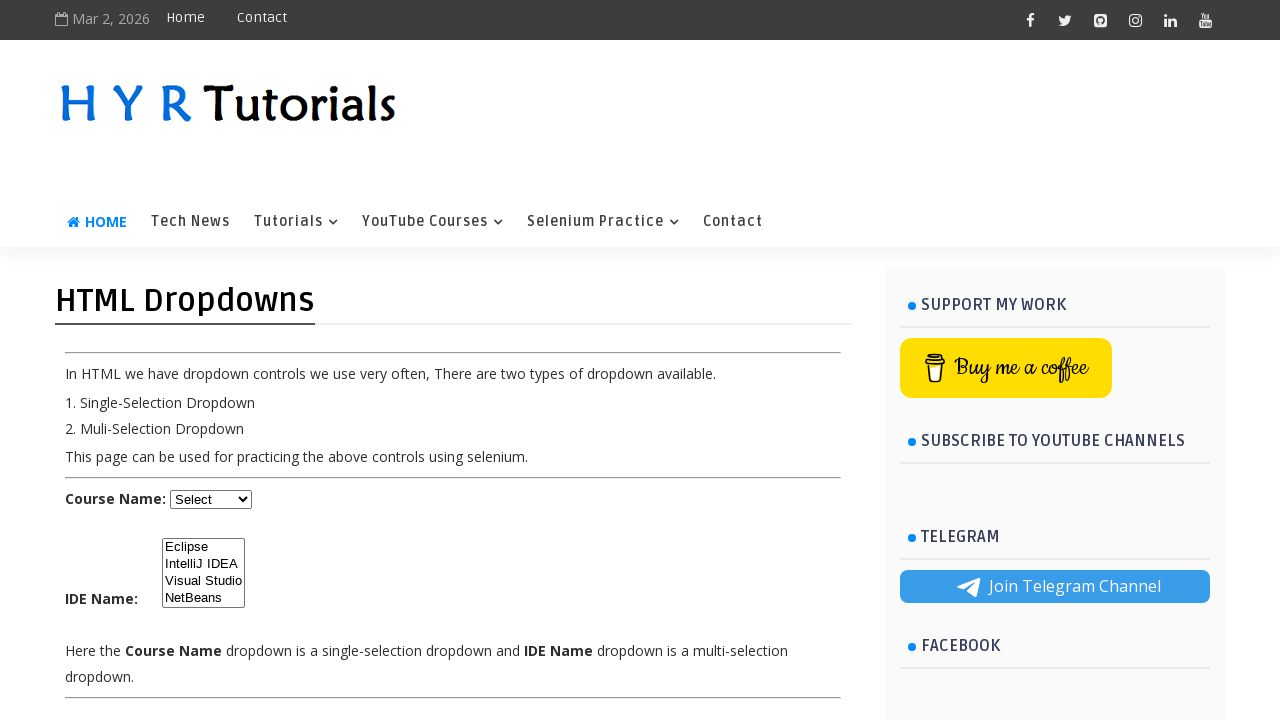

Selected first option by index in multi-select dropdown on #ide
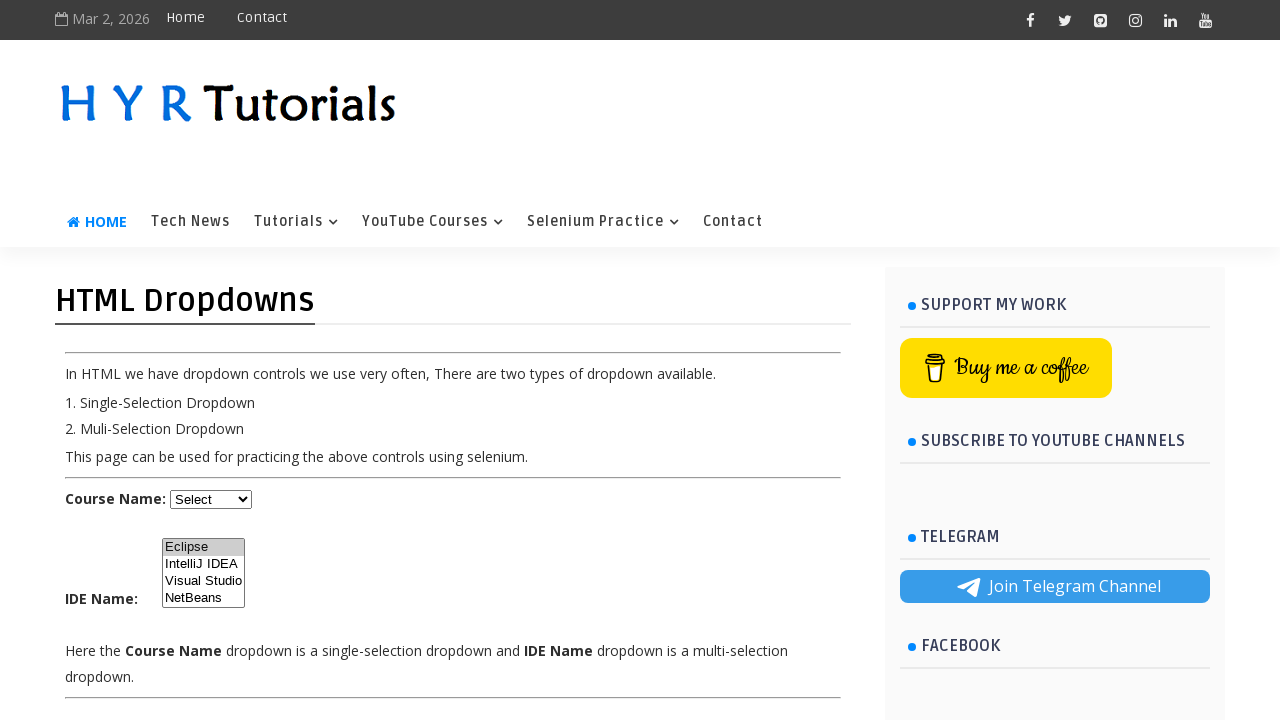

Selected IntelliJ option by value 'ij' on #ide
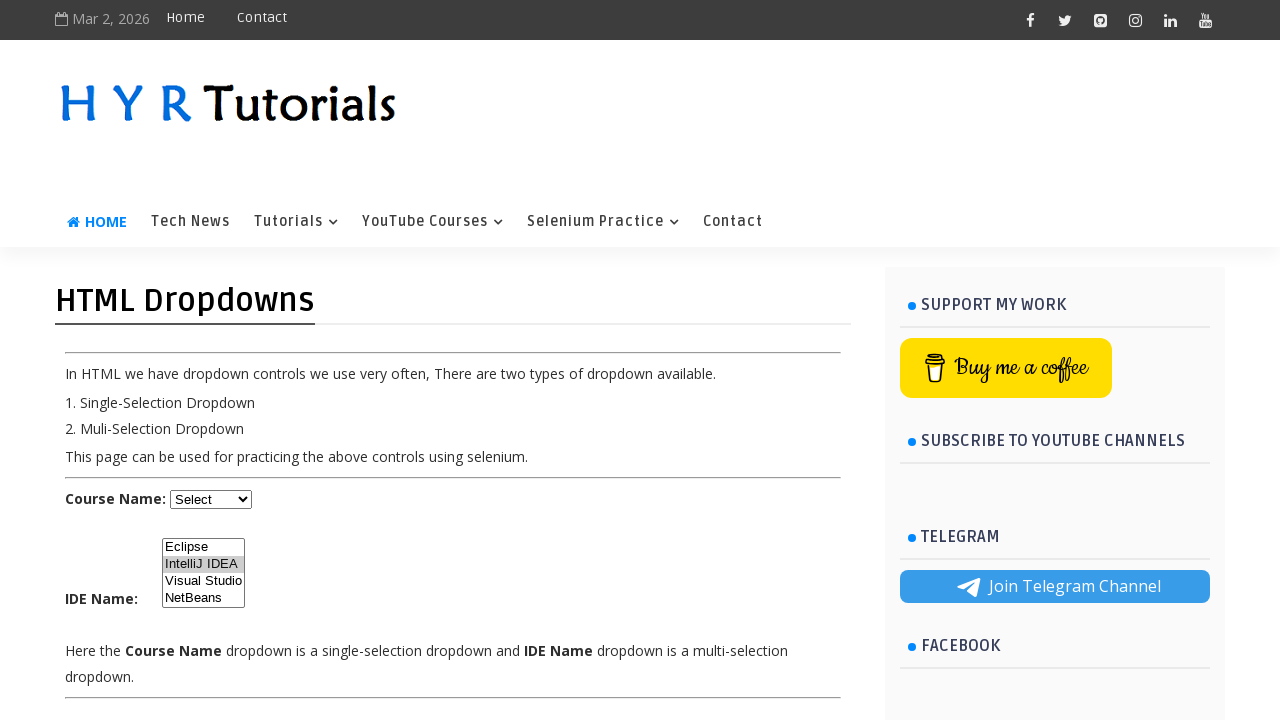

Selected NetBeans option by visible text on #ide
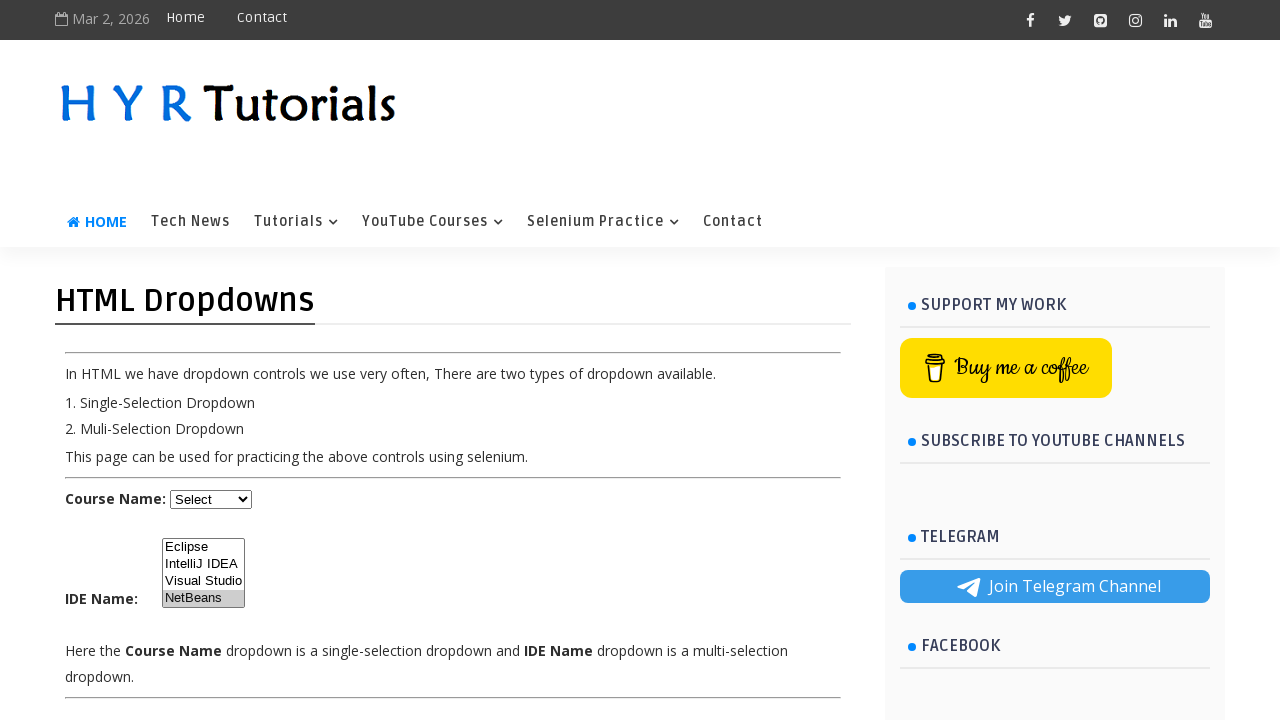

Waited 2 seconds before deselecting
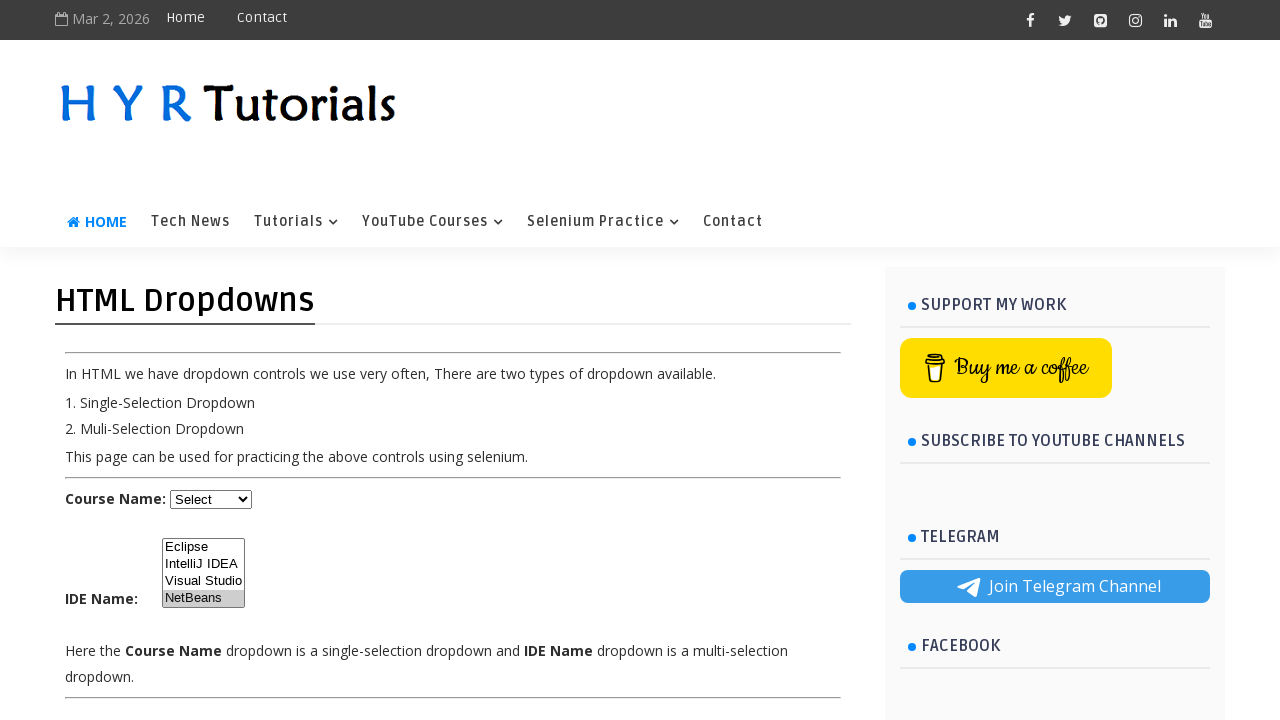

Deselected IntelliJ and kept Eclipse and NetBeans selected on #ide
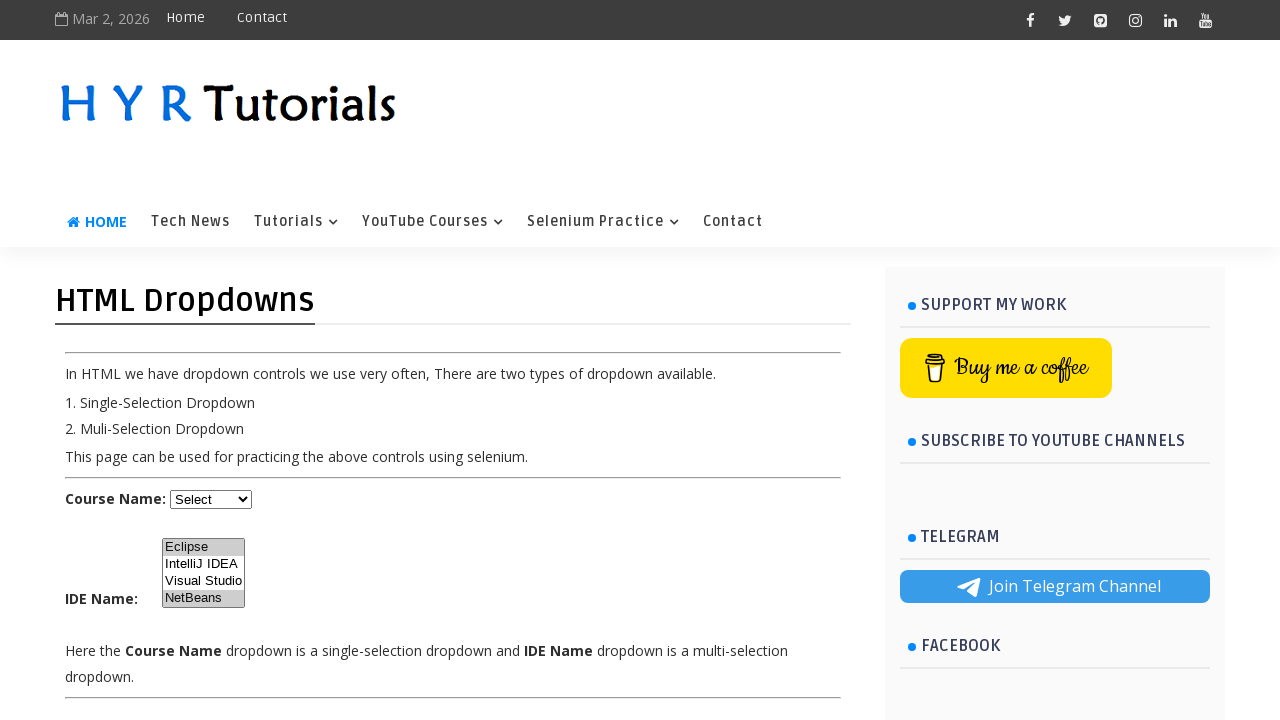

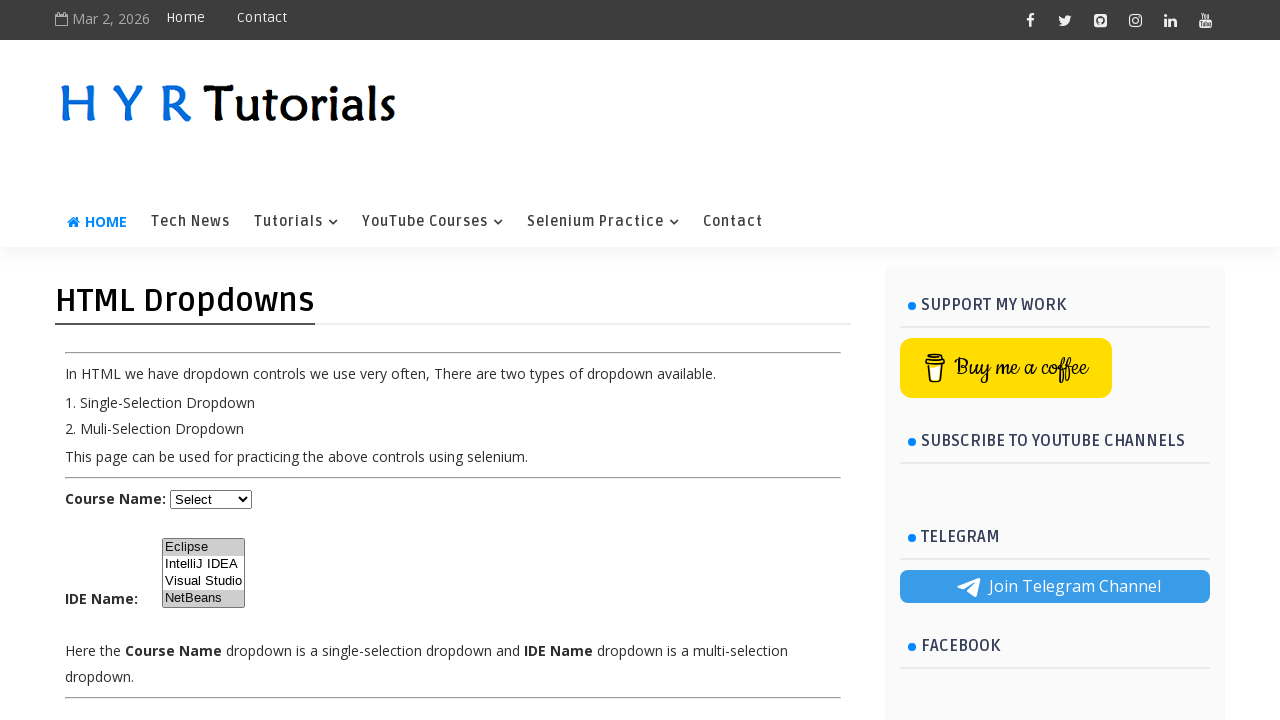